Tests nested menu navigation by hovering through multiple levels of menu items to reach a sub-sub item

Starting URL: https://demoqa.com/menu/

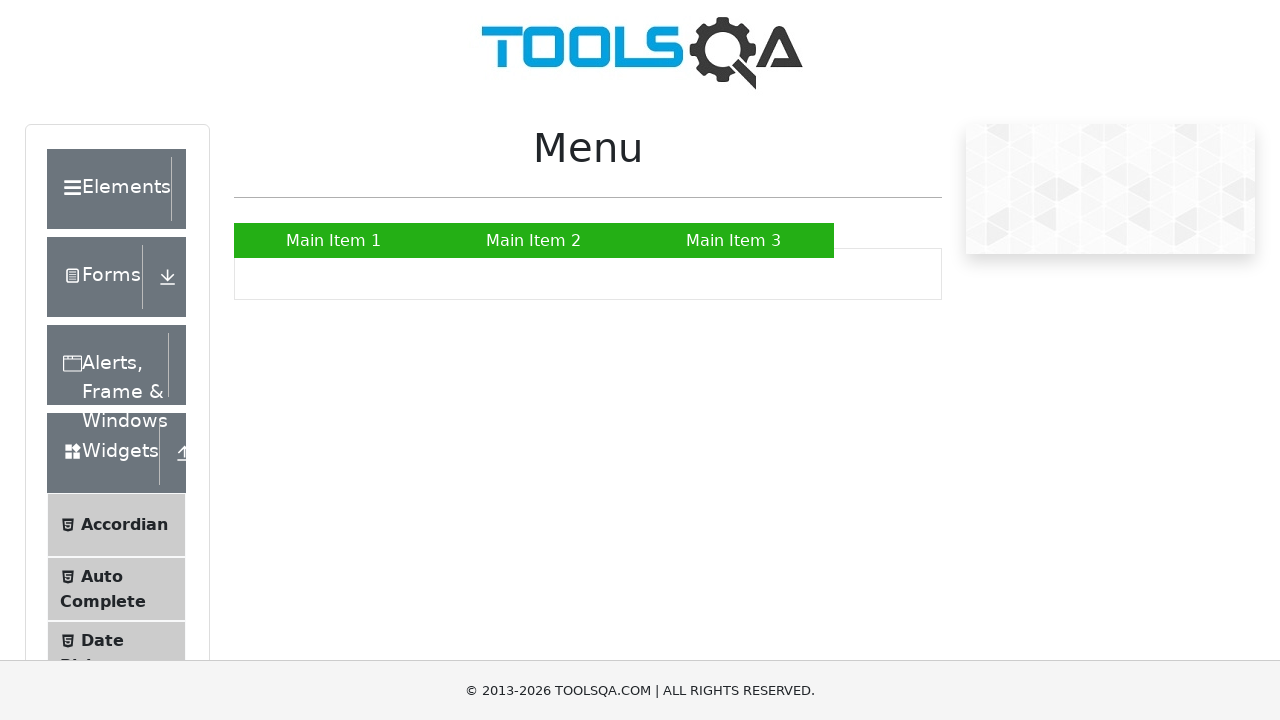

Waited for main menu to load
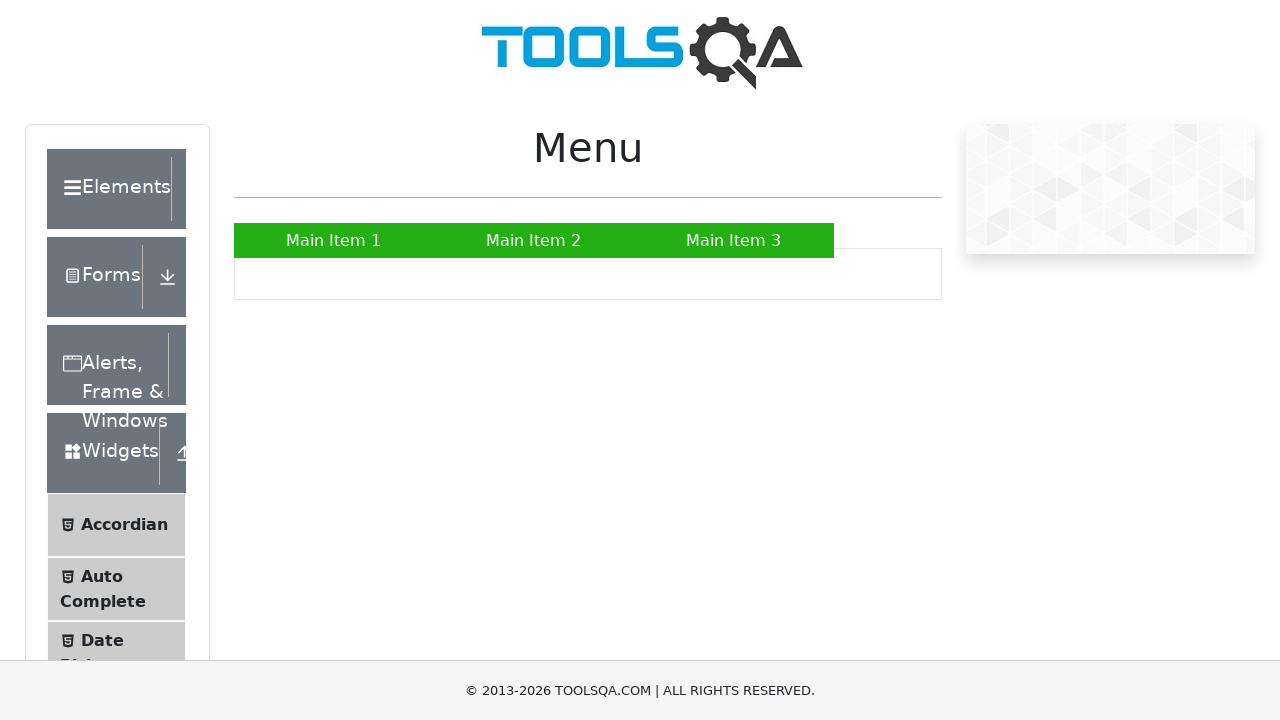

Hovered over Main Item 2 at (534, 240) on xpath=//ul[@id='nav']/li/a[text()='Main Item 2']
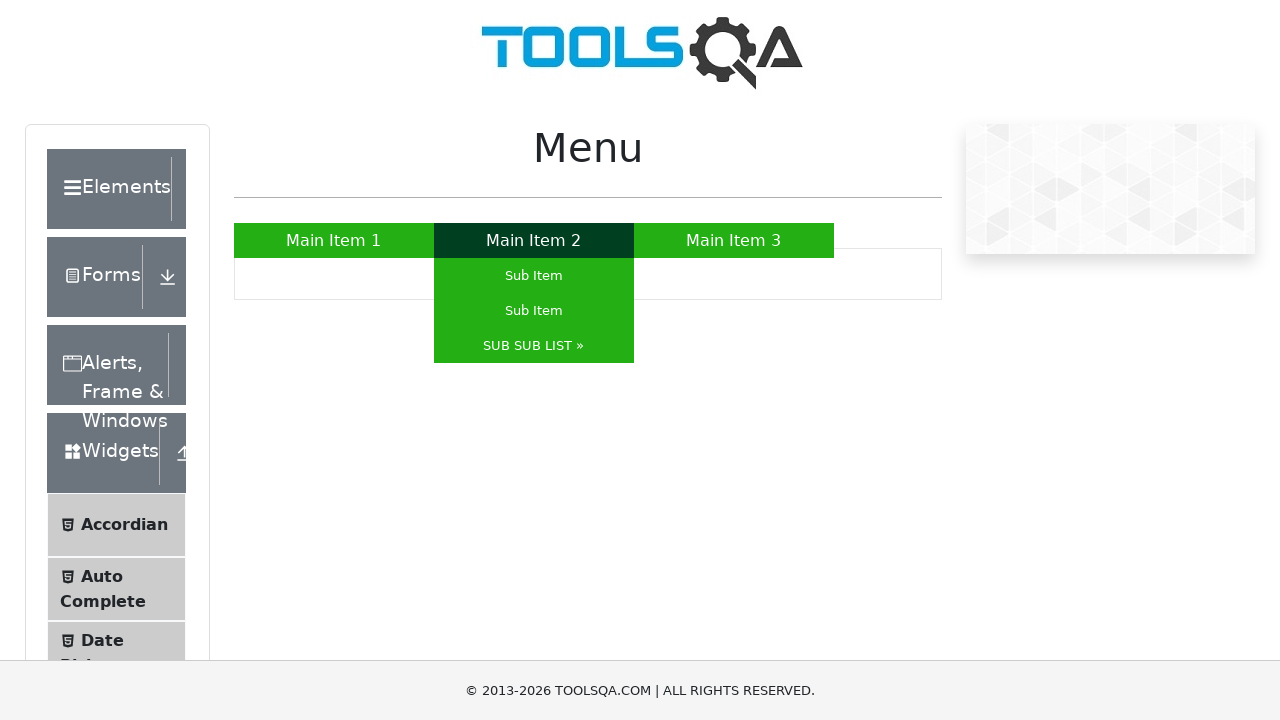

Submenu appeared with SUB SUB LIST option
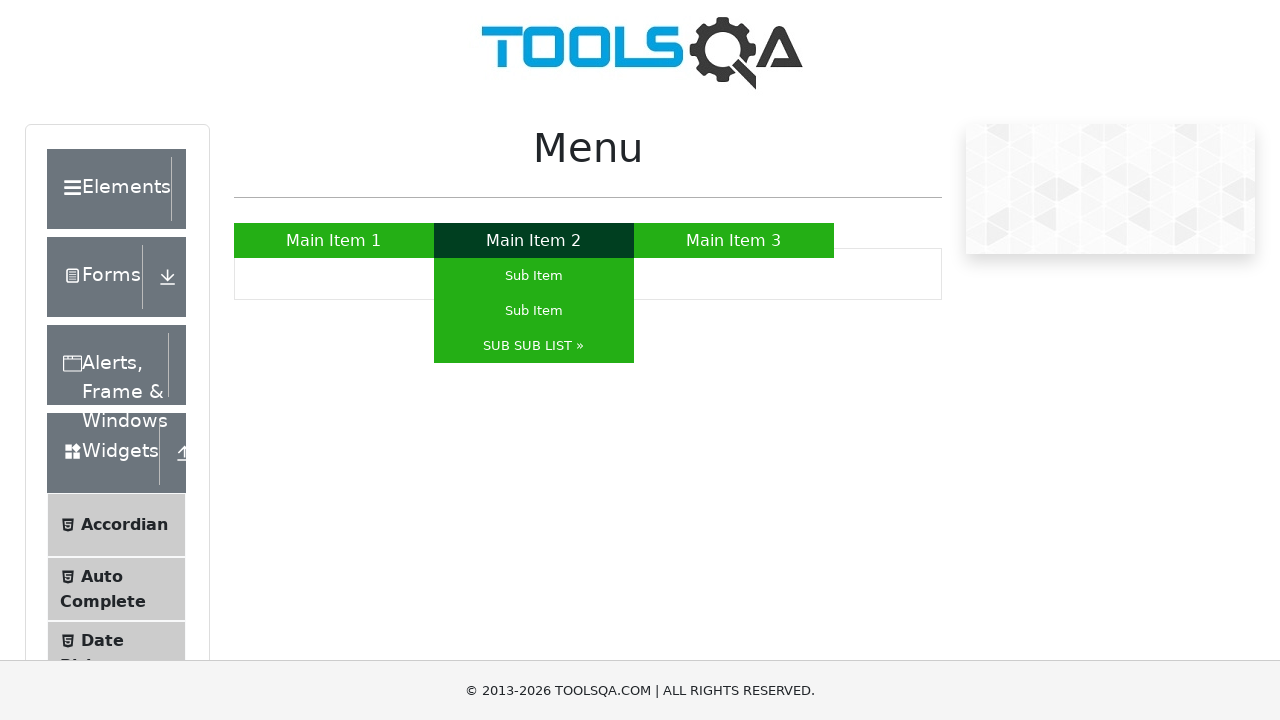

Hovered over SUB SUB LIST at (534, 346) on text=SUB SUB LIST
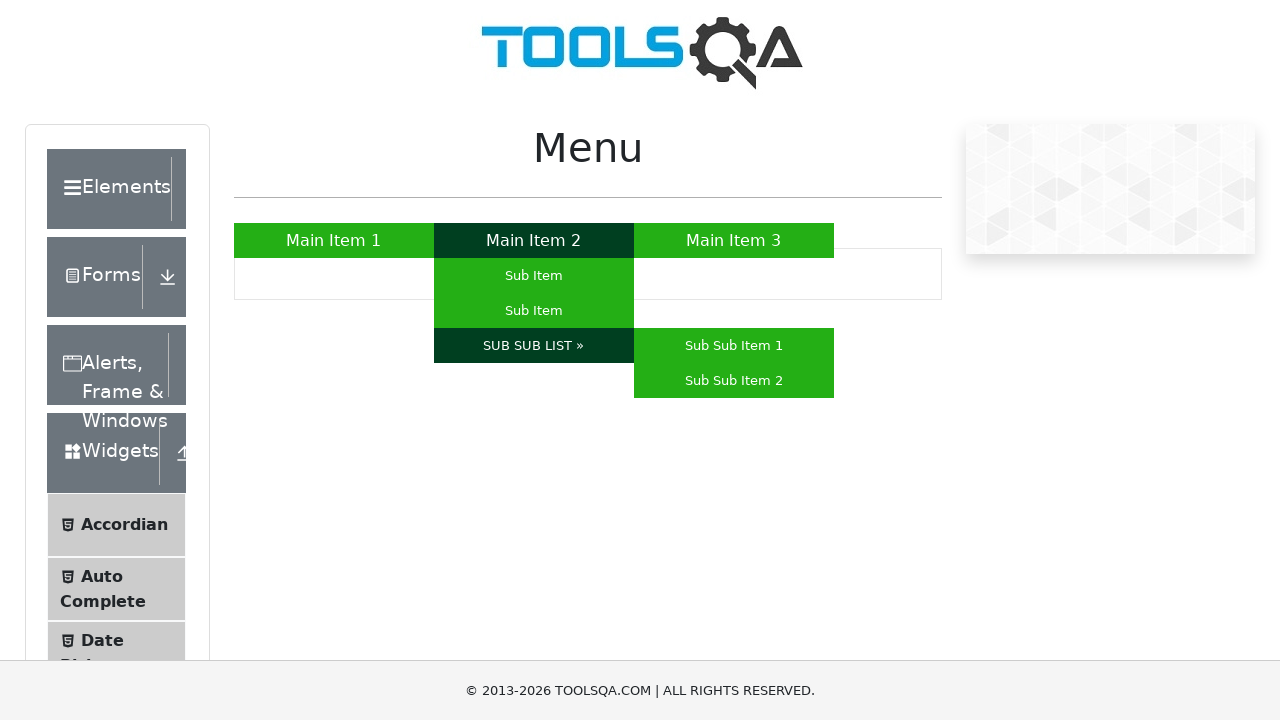

Sub-submenu appeared with Sub Sub Item 2 option
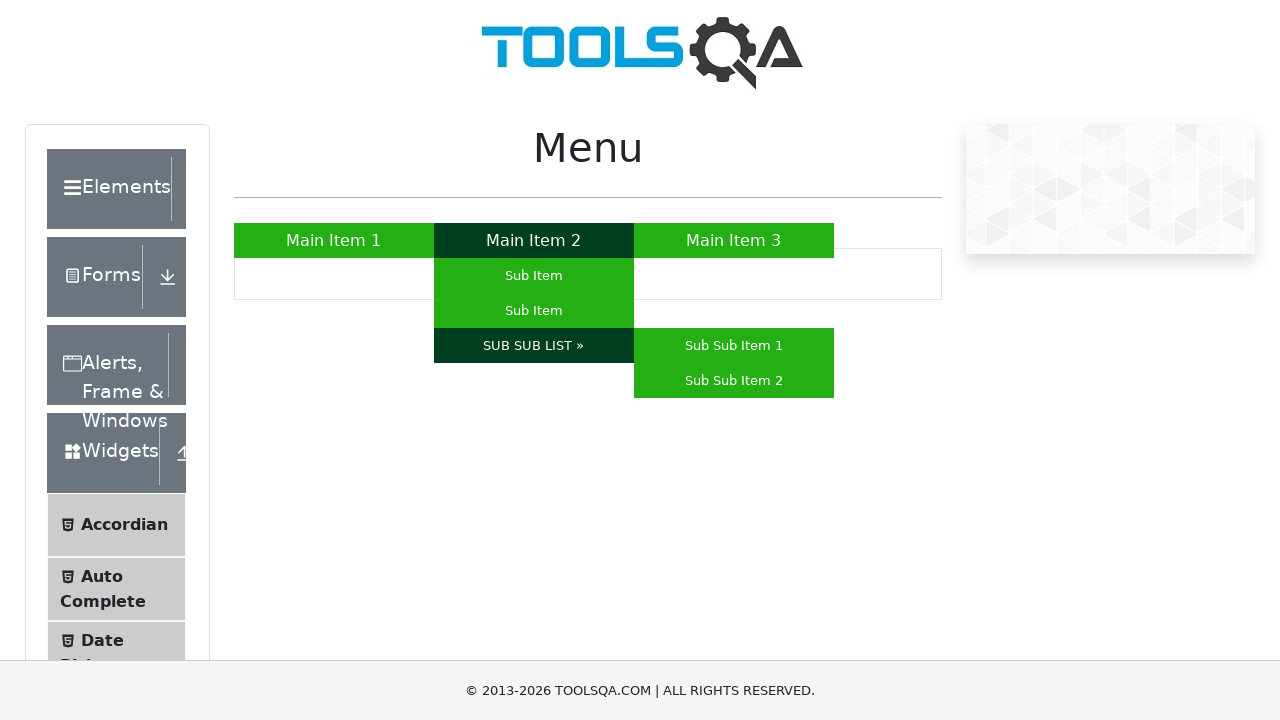

Hovered over Sub Sub Item 2 to complete nested menu navigation at (734, 380) on text=Sub Sub Item 2
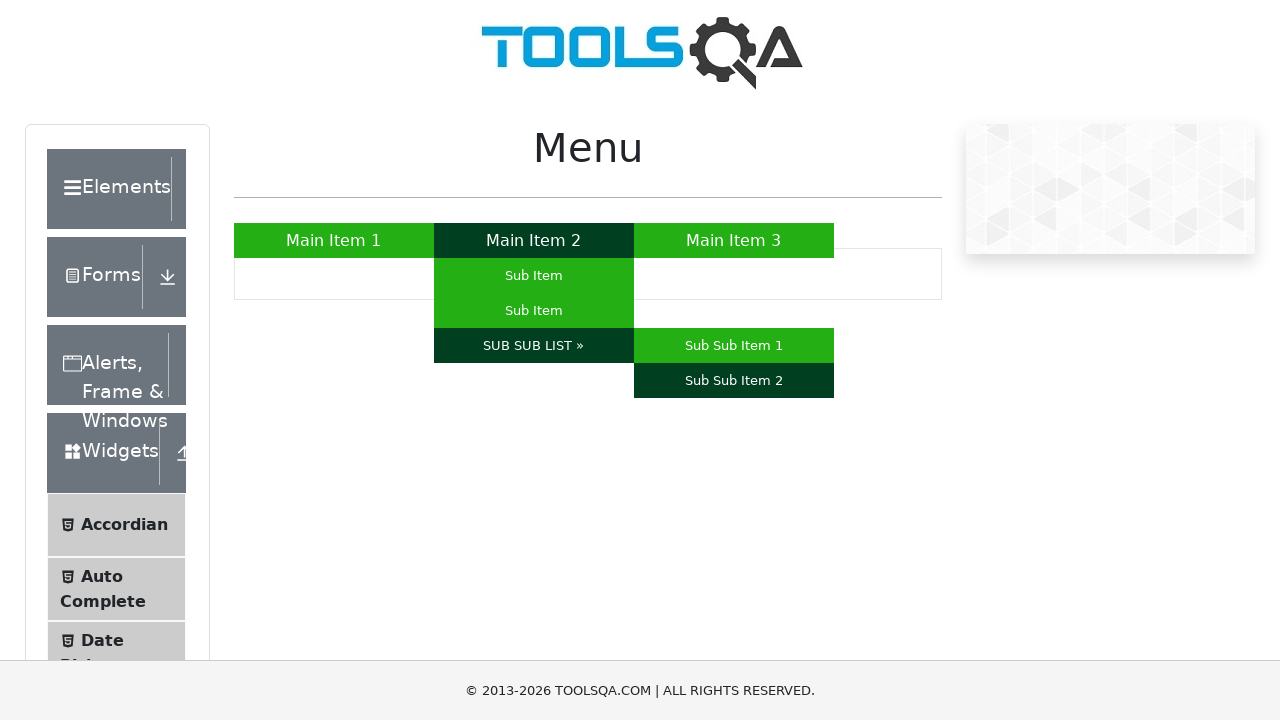

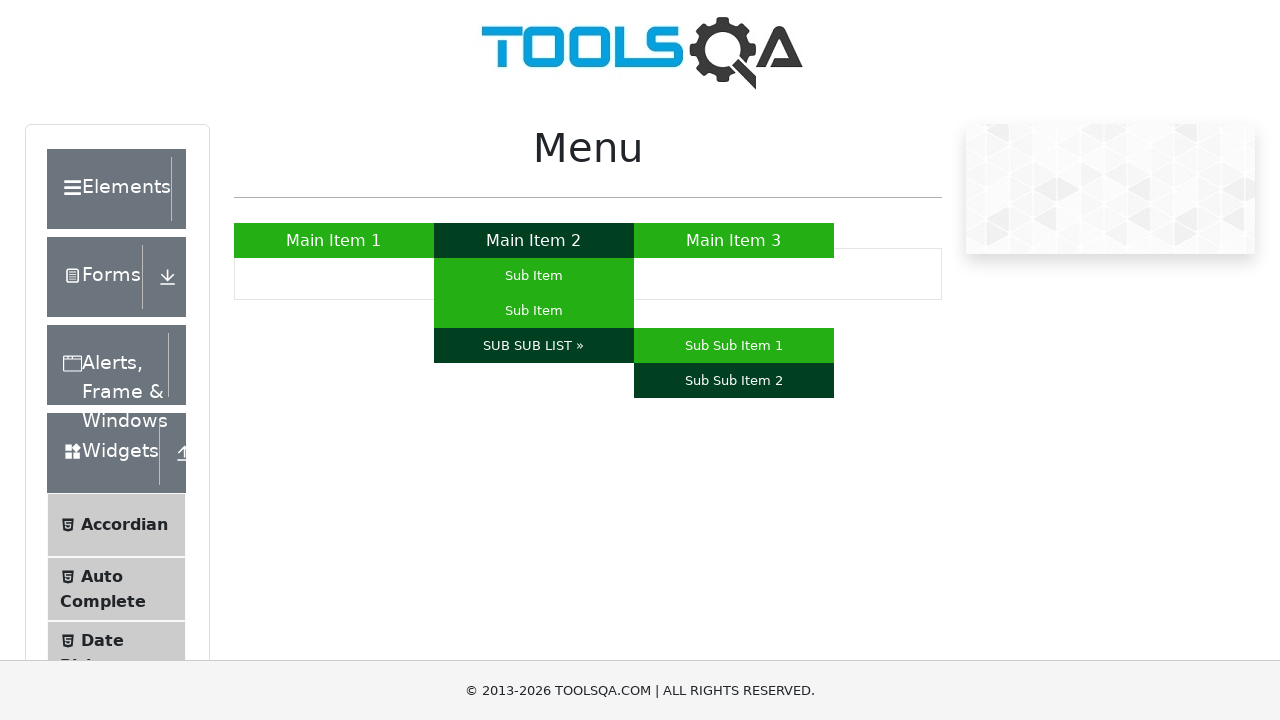